Tests window handling by clicking on a Twitter social media link in the footer and switching to the new window

Starting URL: https://www.formsite.com/templates/registration-form-templates/vehicle-registration-form/

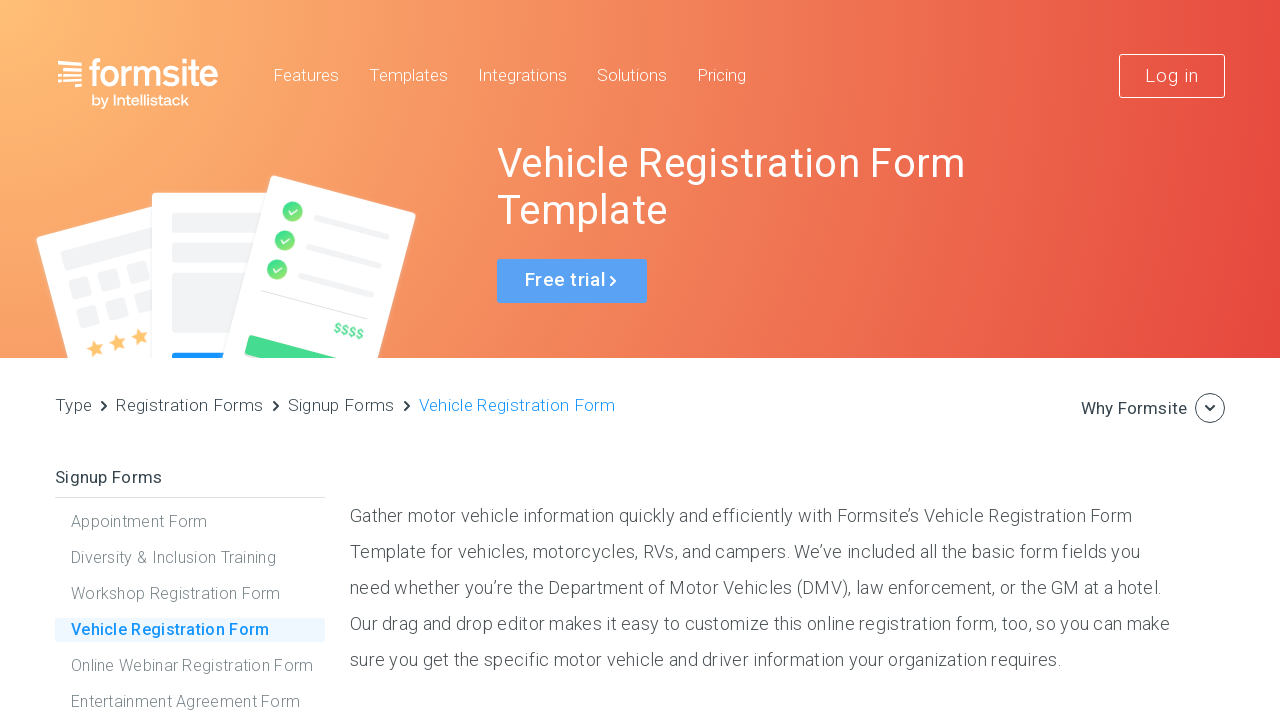

Clicked Twitter social media link in footer at (1090, 647) on xpath=//div[@class='footer__social-networks']/a[@class='twitter']
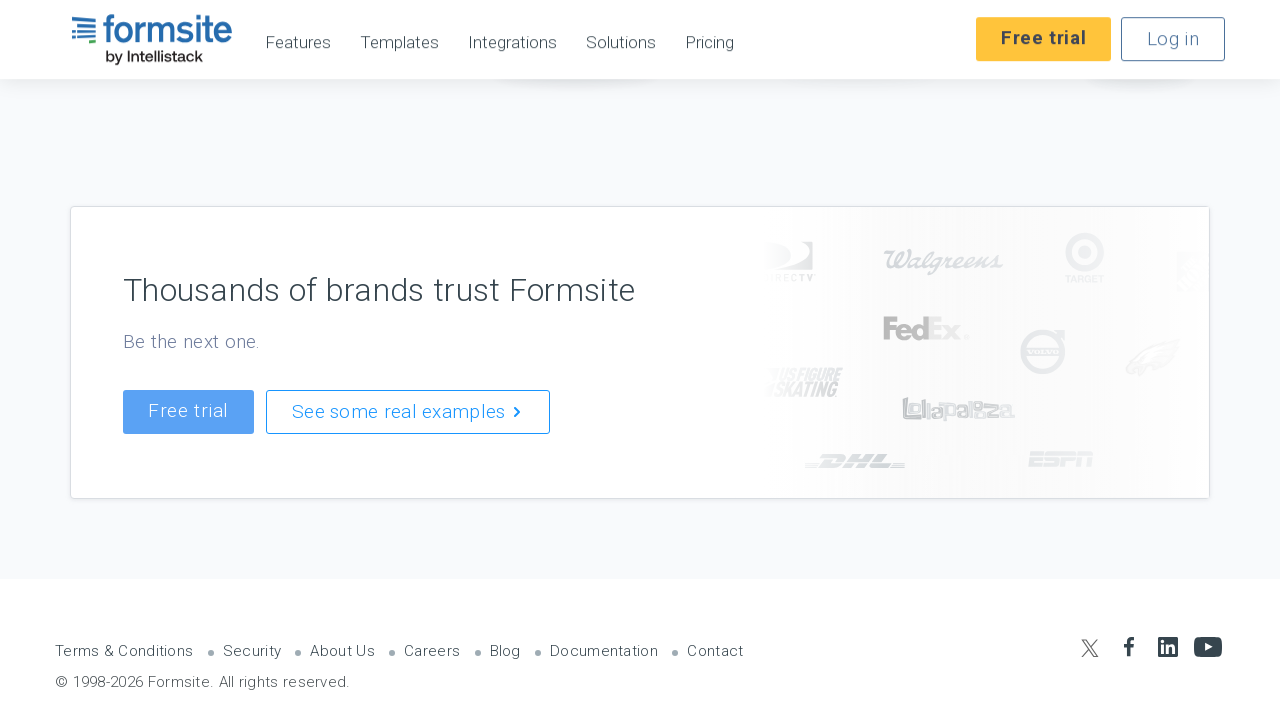

New window opened with Twitter link
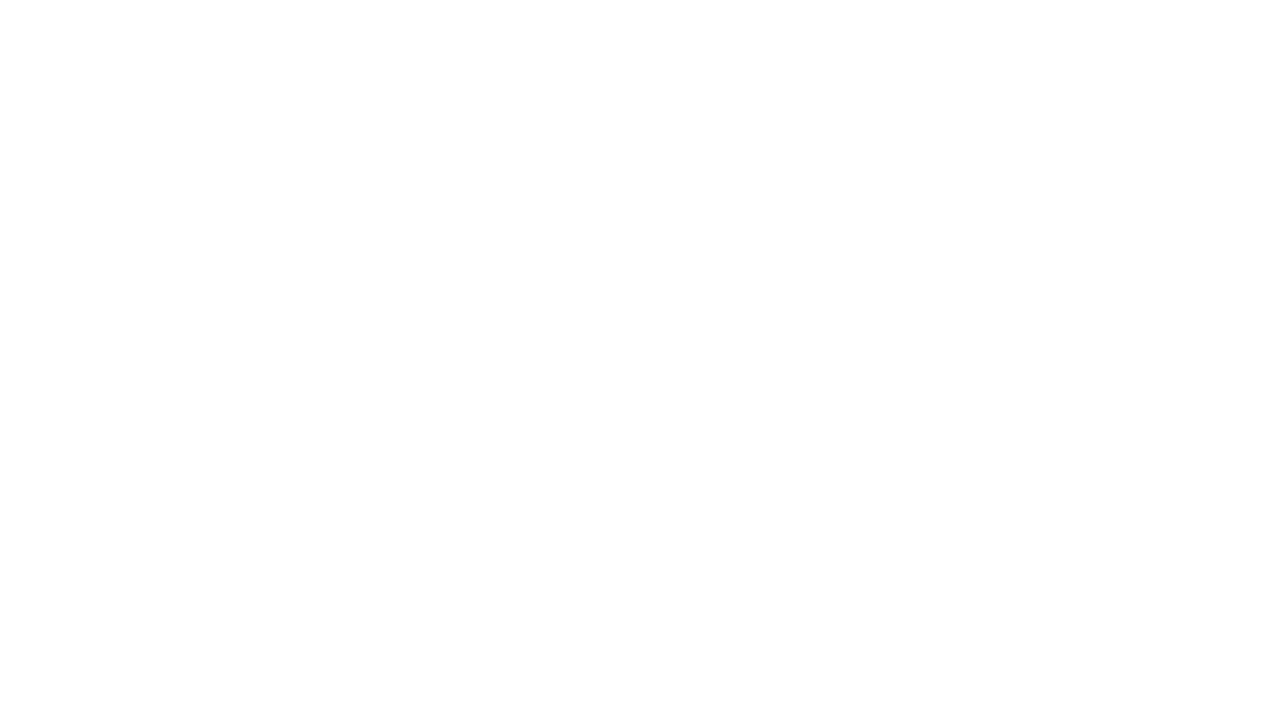

New page loaded and ready
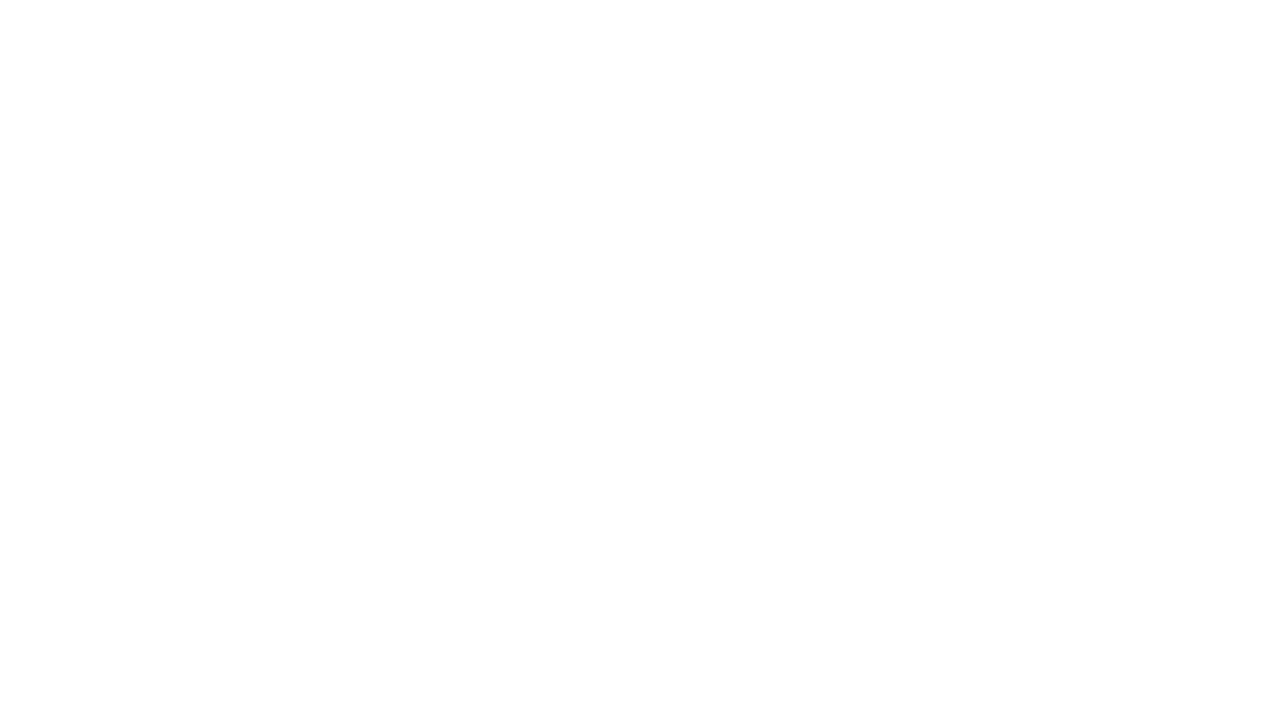

Captured Twitter URL: chrome-error://chromewebdata/
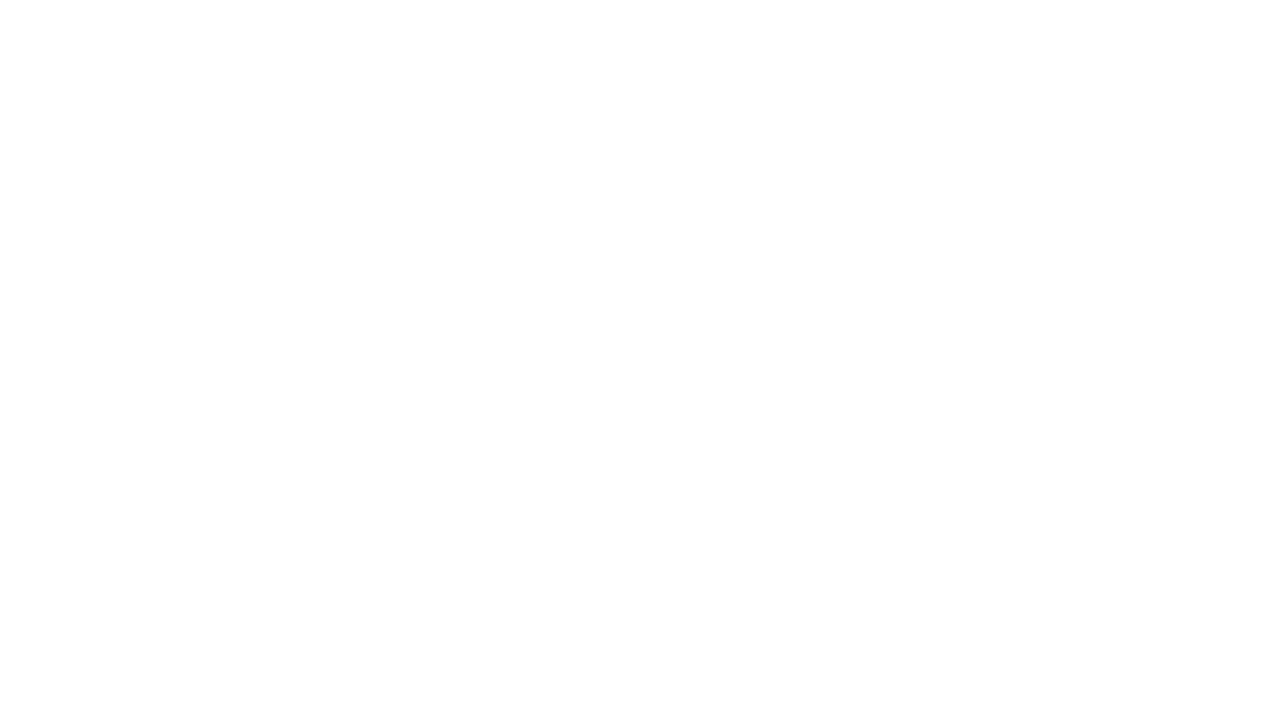

Closed Twitter window and returned to original page
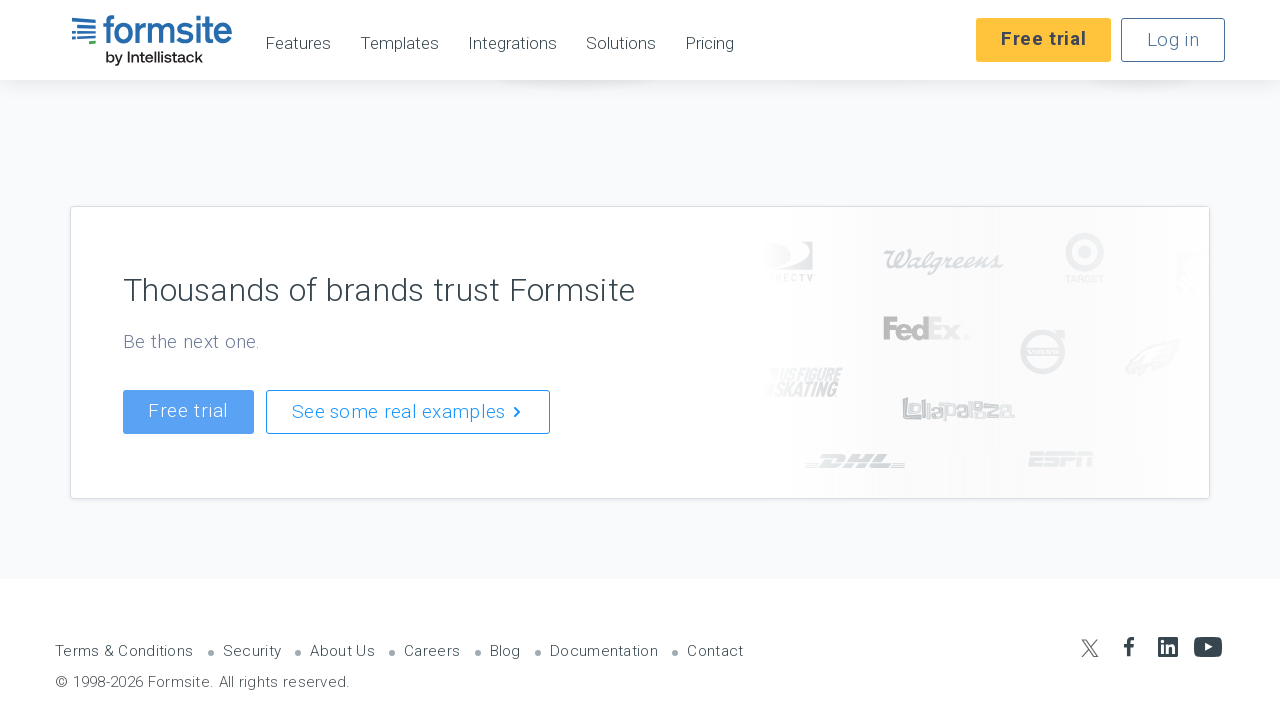

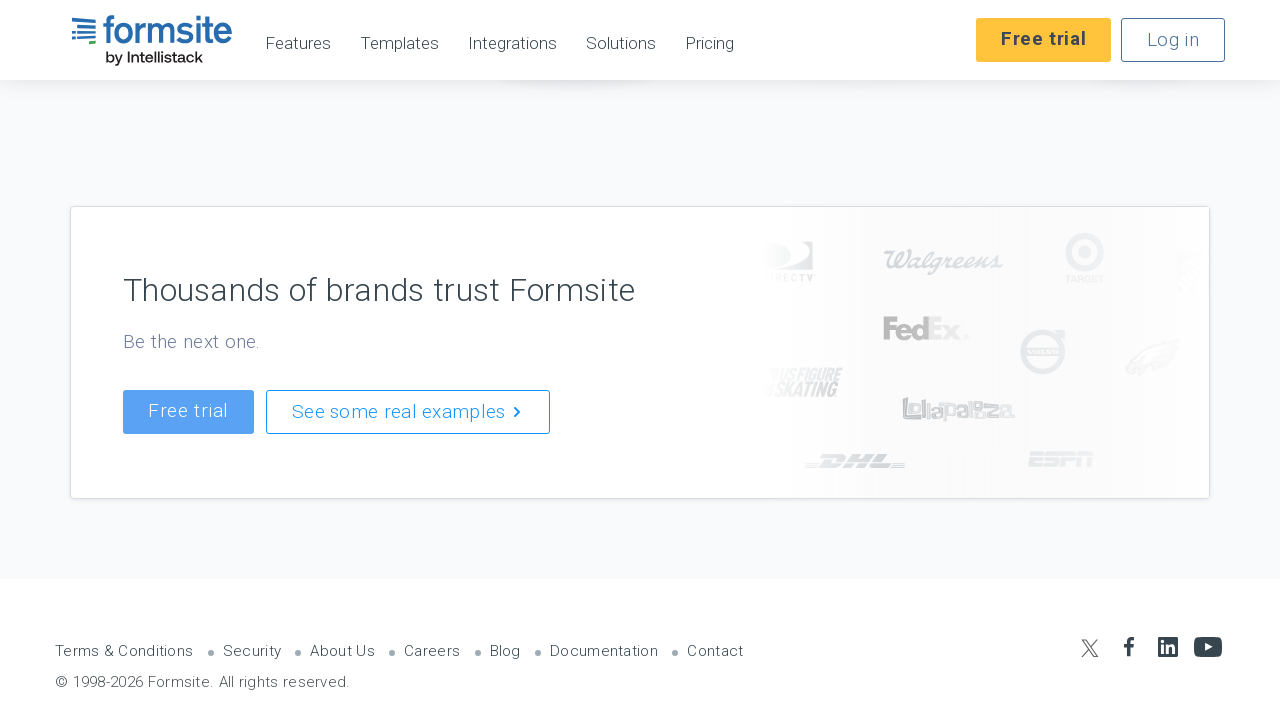